Tests small modal dialog by opening it, verifying the content is displayed, and closing it

Starting URL: https://demoqa.com/modal-dialogs

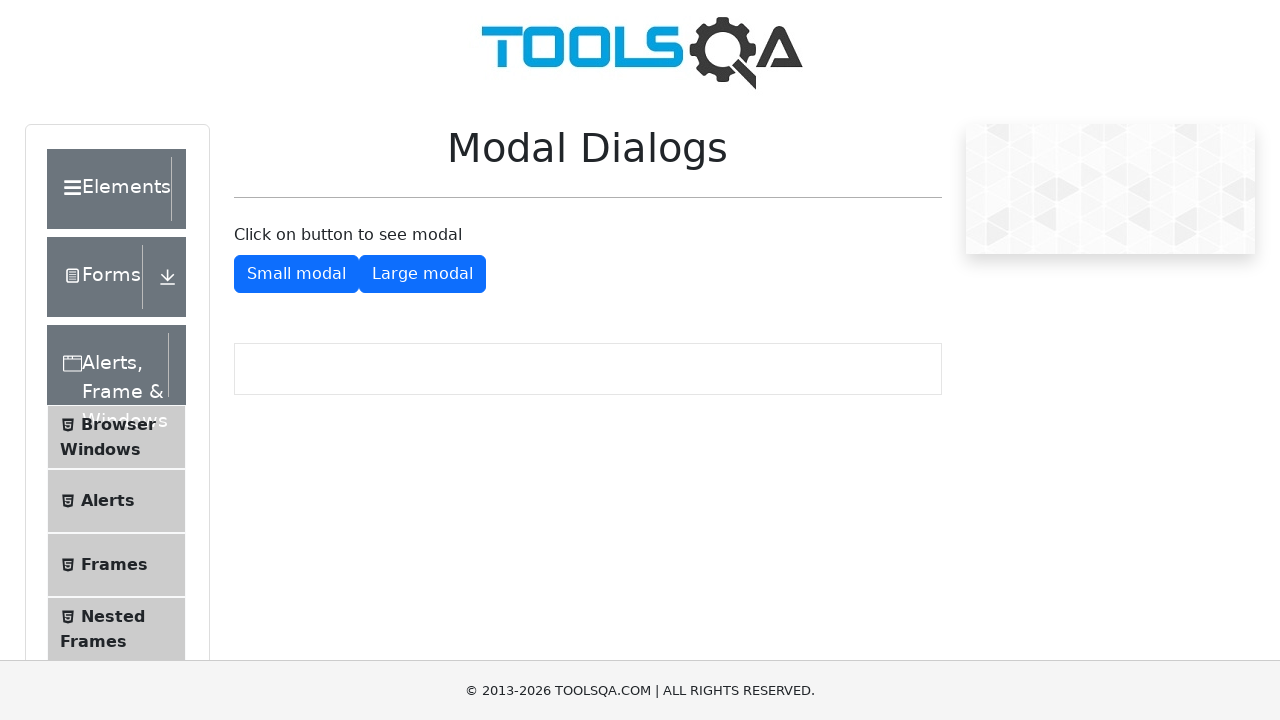

Clicked button to open small modal dialog at (296, 274) on #showSmallModal
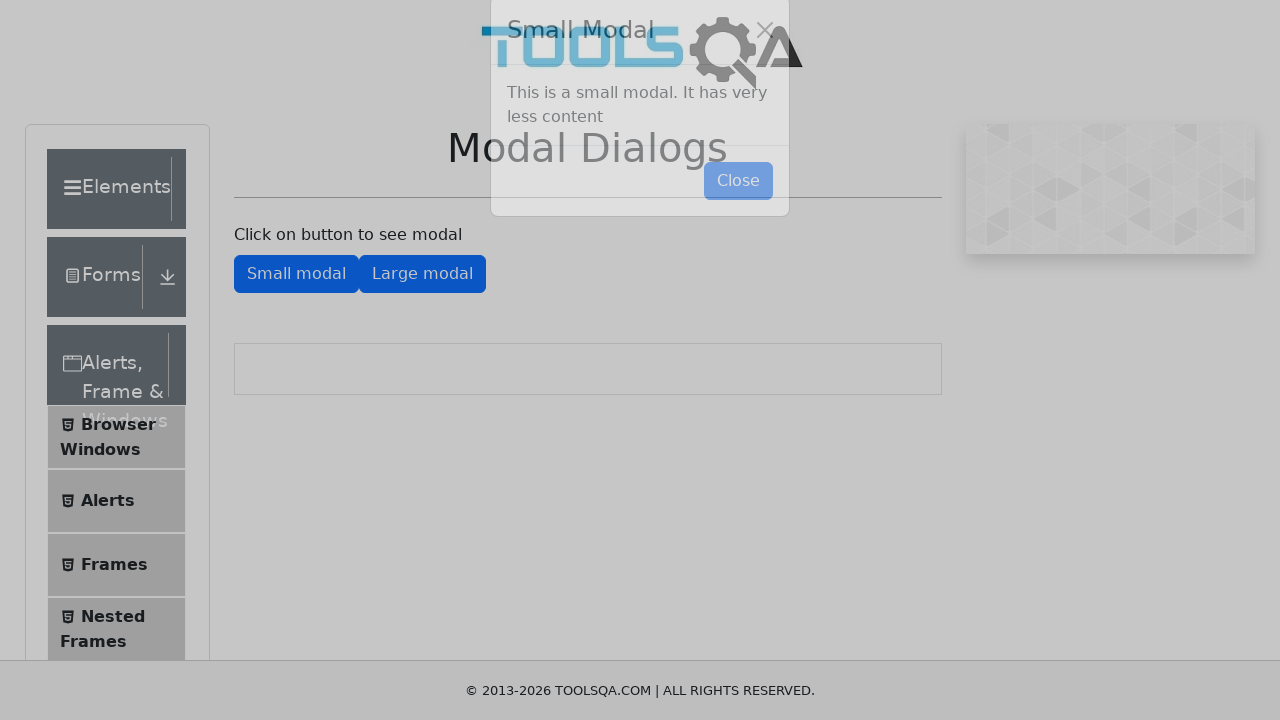

Small modal content is now visible and verified
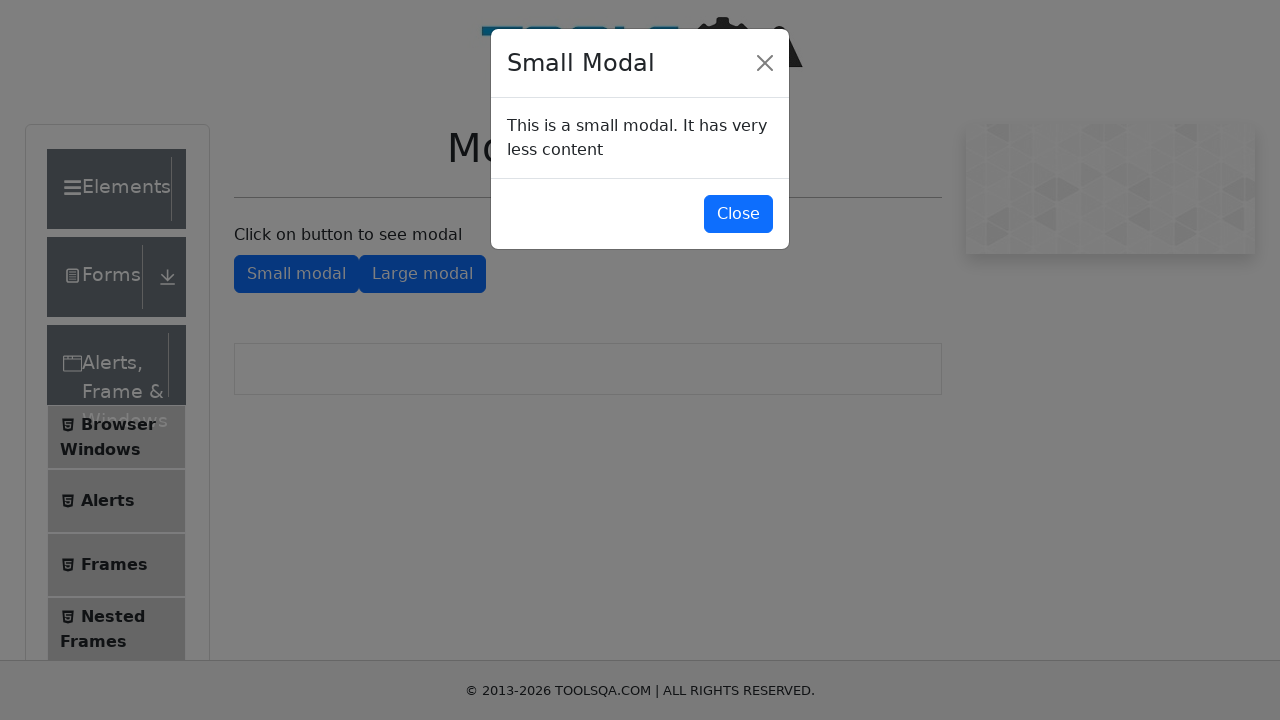

Clicked button to close small modal dialog at (738, 214) on #closeSmallModal
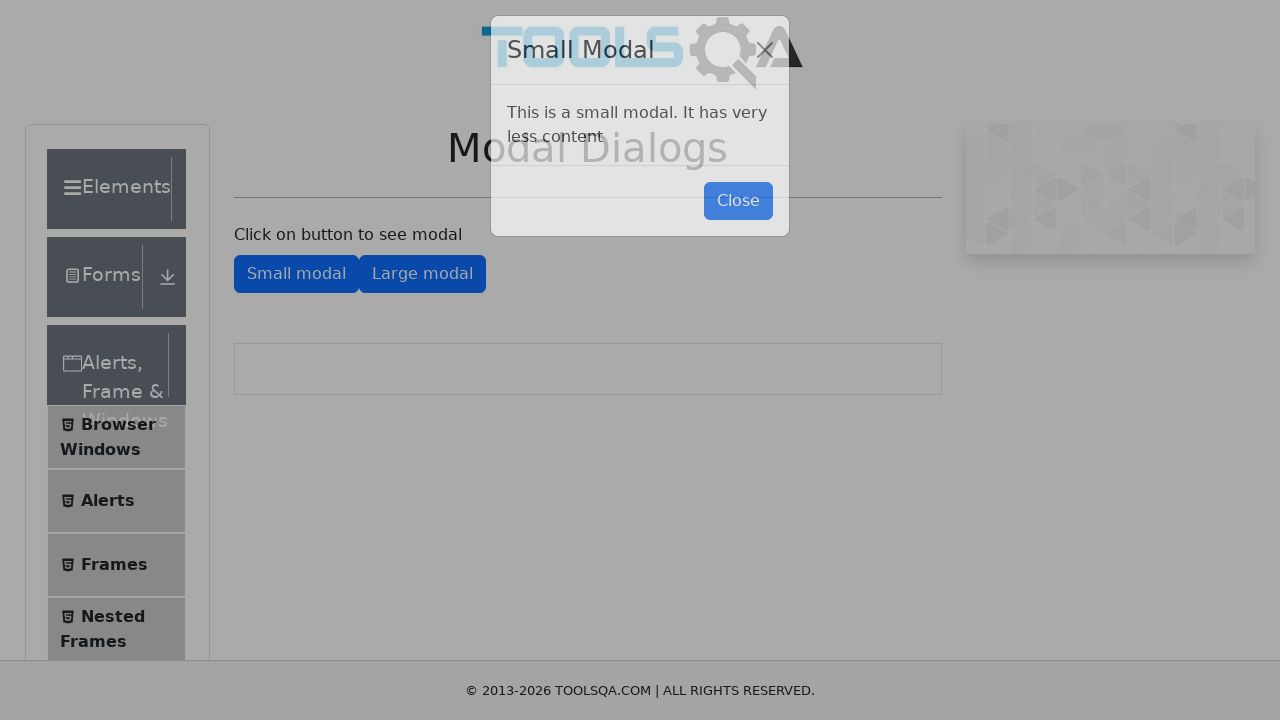

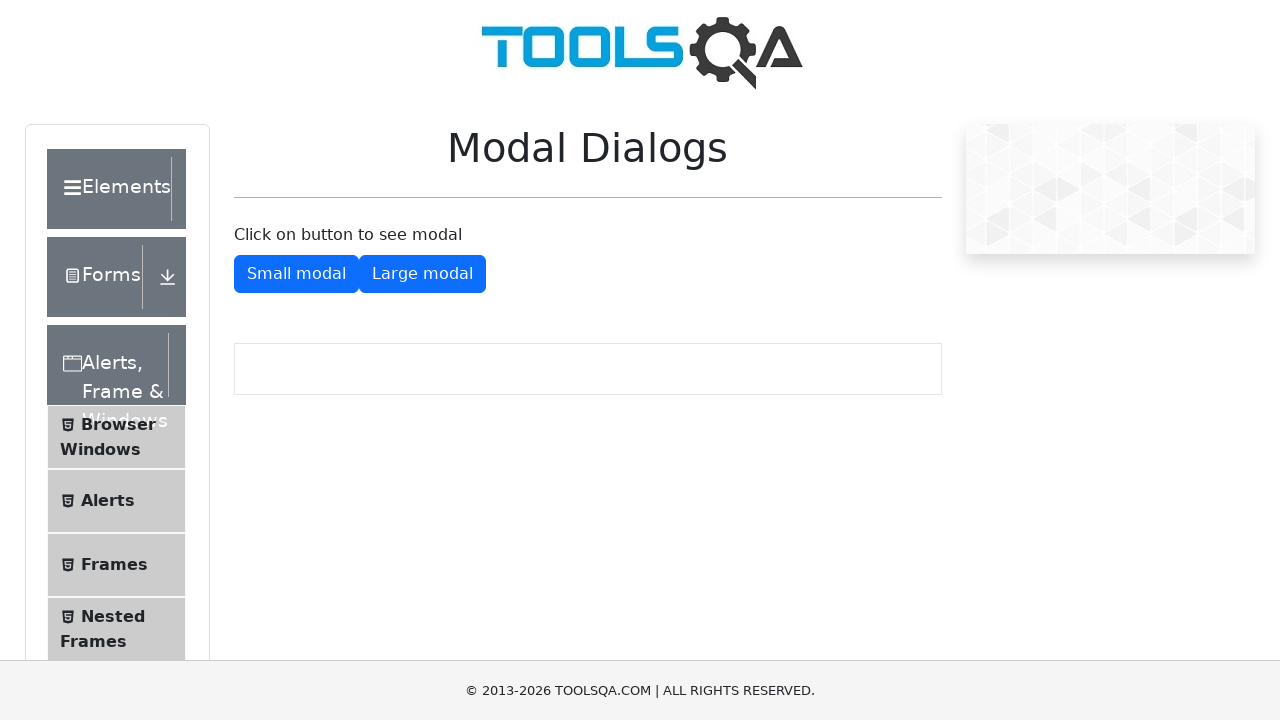